Tests alert handling functionality by triggering an alert dialog and accepting it

Starting URL: https://leafground.com/alert.xhtml

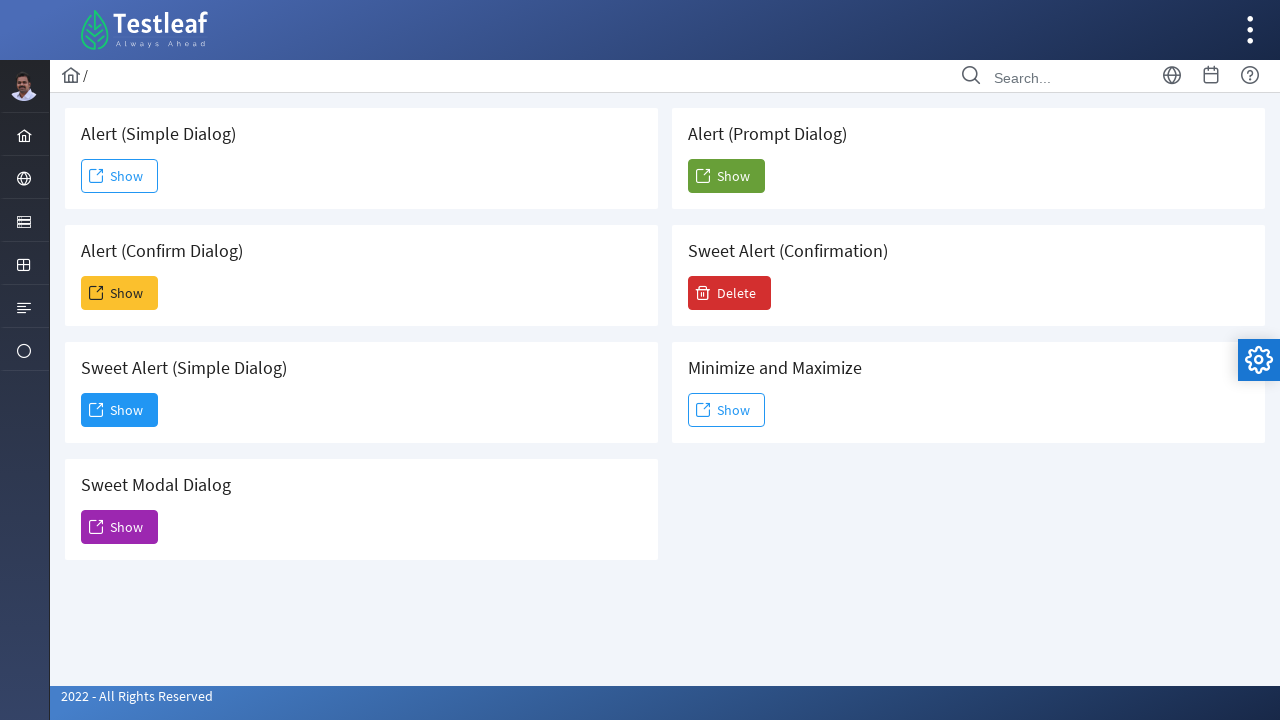

Clicked 'Show' button to trigger alert dialog at (120, 176) on xpath=//span[text()='Show']
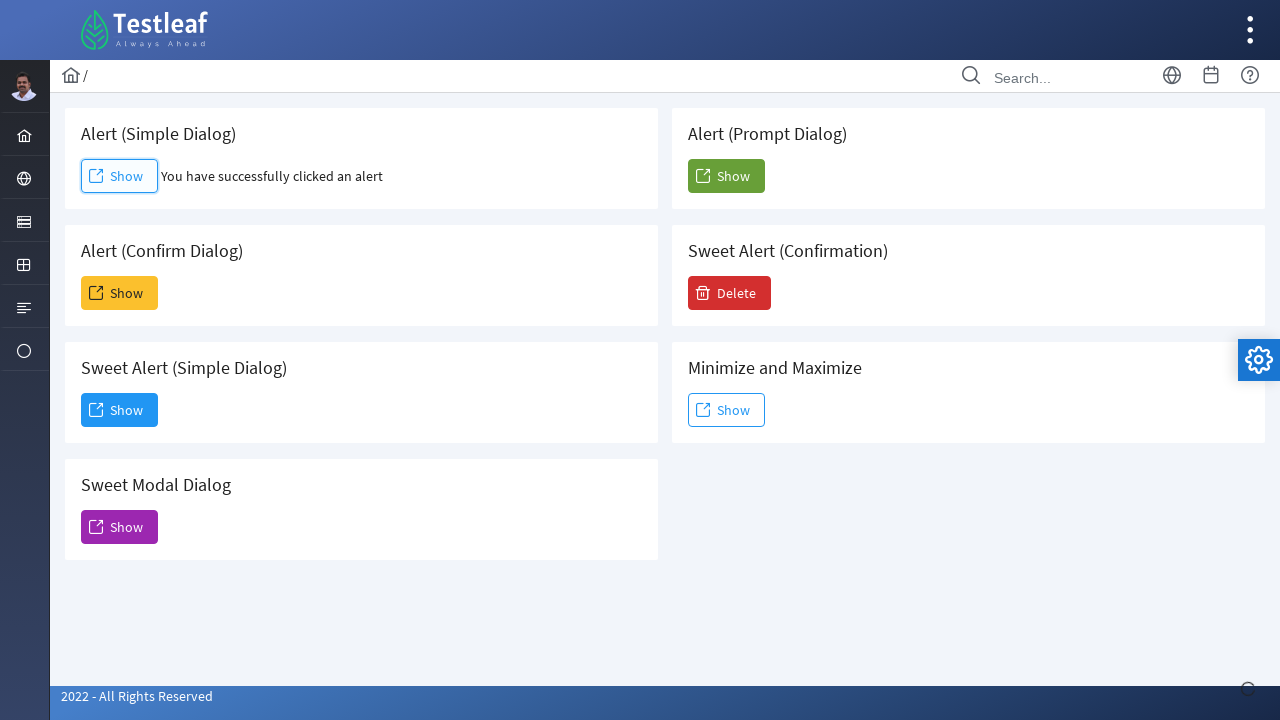

Registered dialog handler to accept alerts
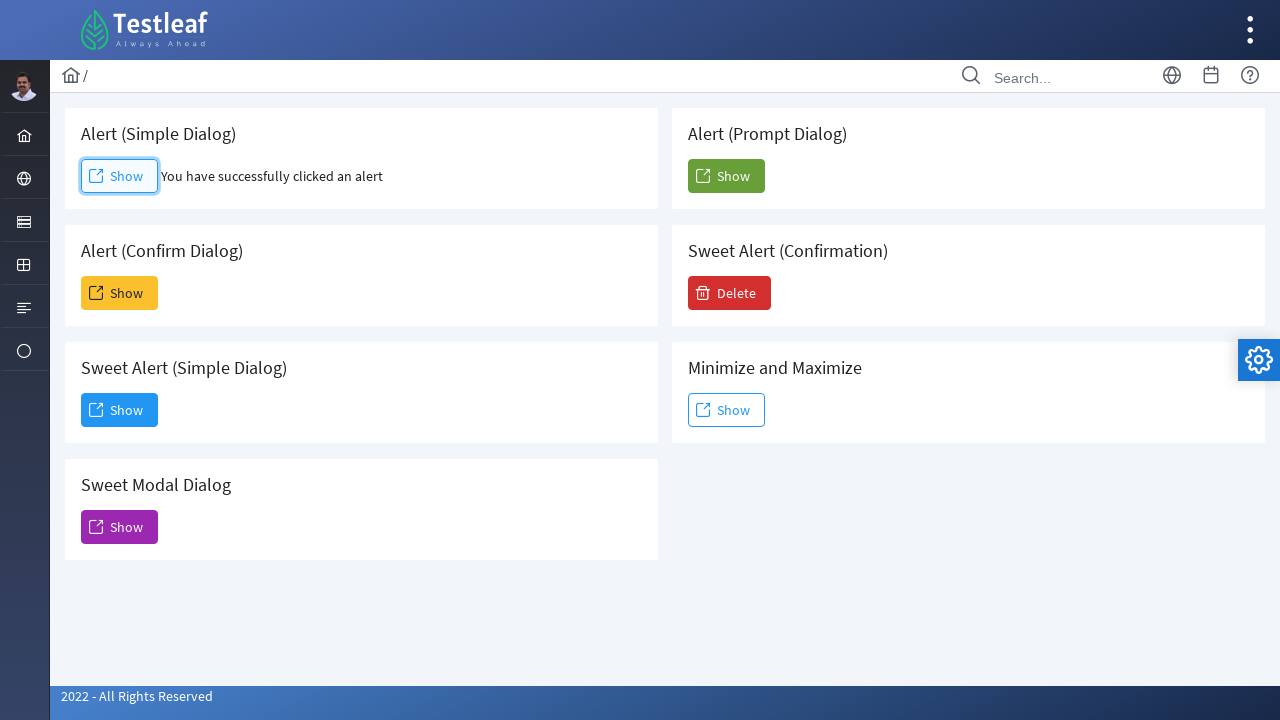

Evaluated JavaScript to trigger pending dialog handler
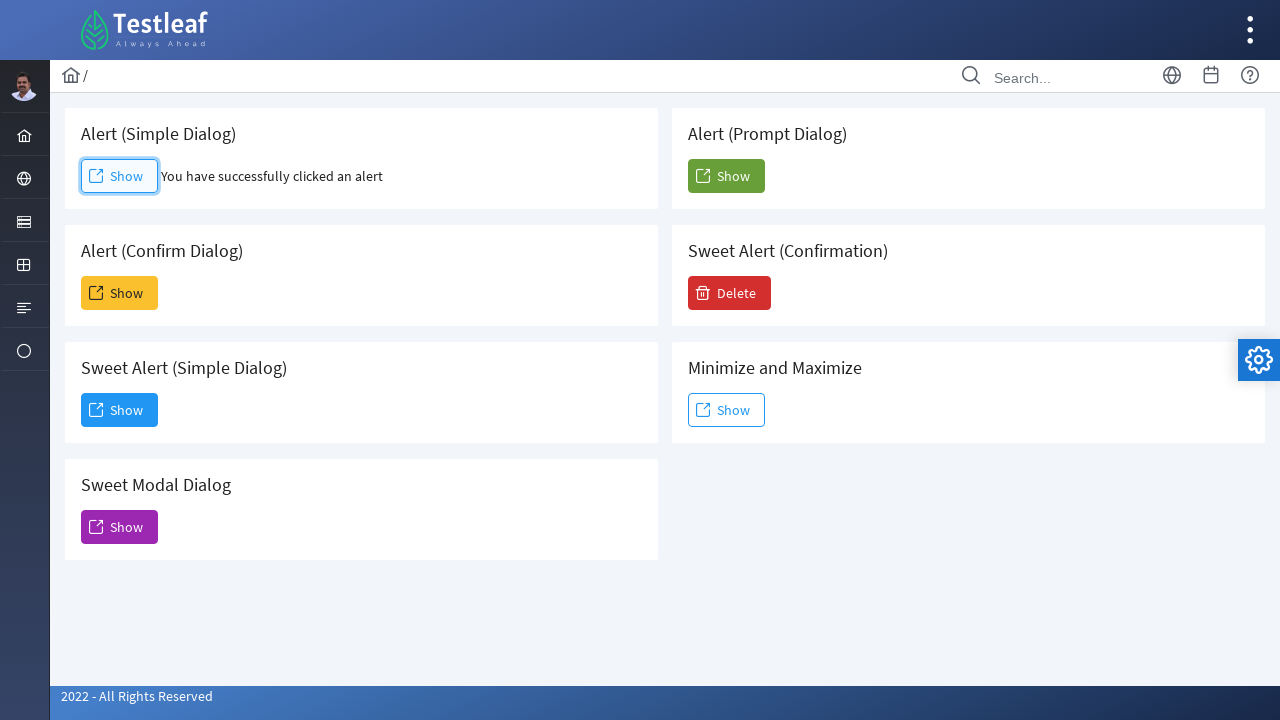

Scrolled to bottom of page
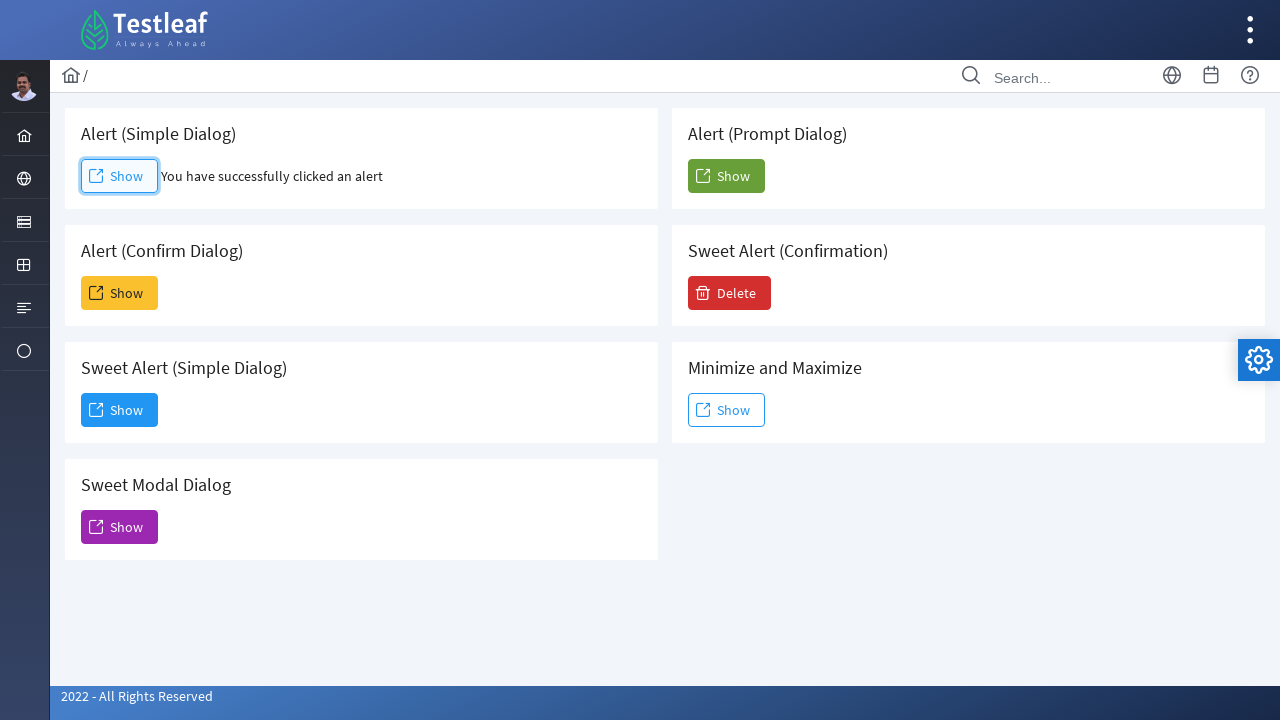

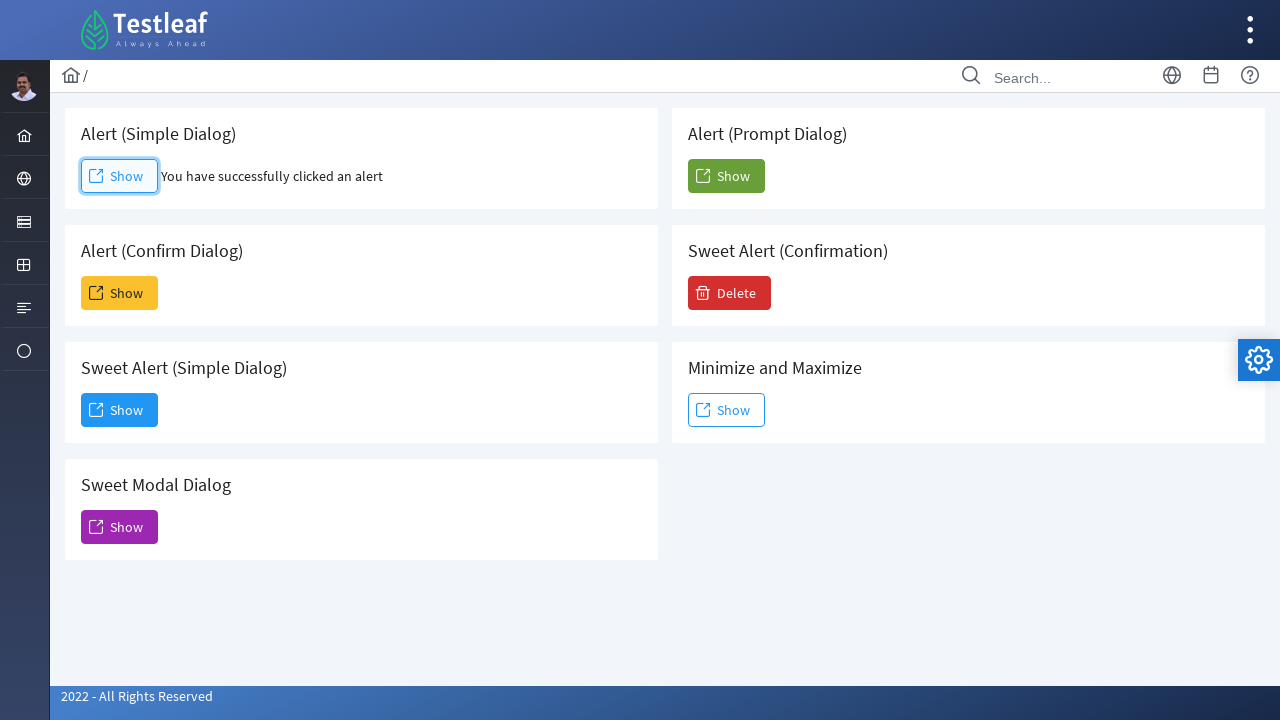